Tests the UI Testing Playground by navigating to the main page, clicking the "Click" link to go to the click test page, clicking the button, and verifying it changes to a success state (green button).

Starting URL: http://uitestingplayground.com

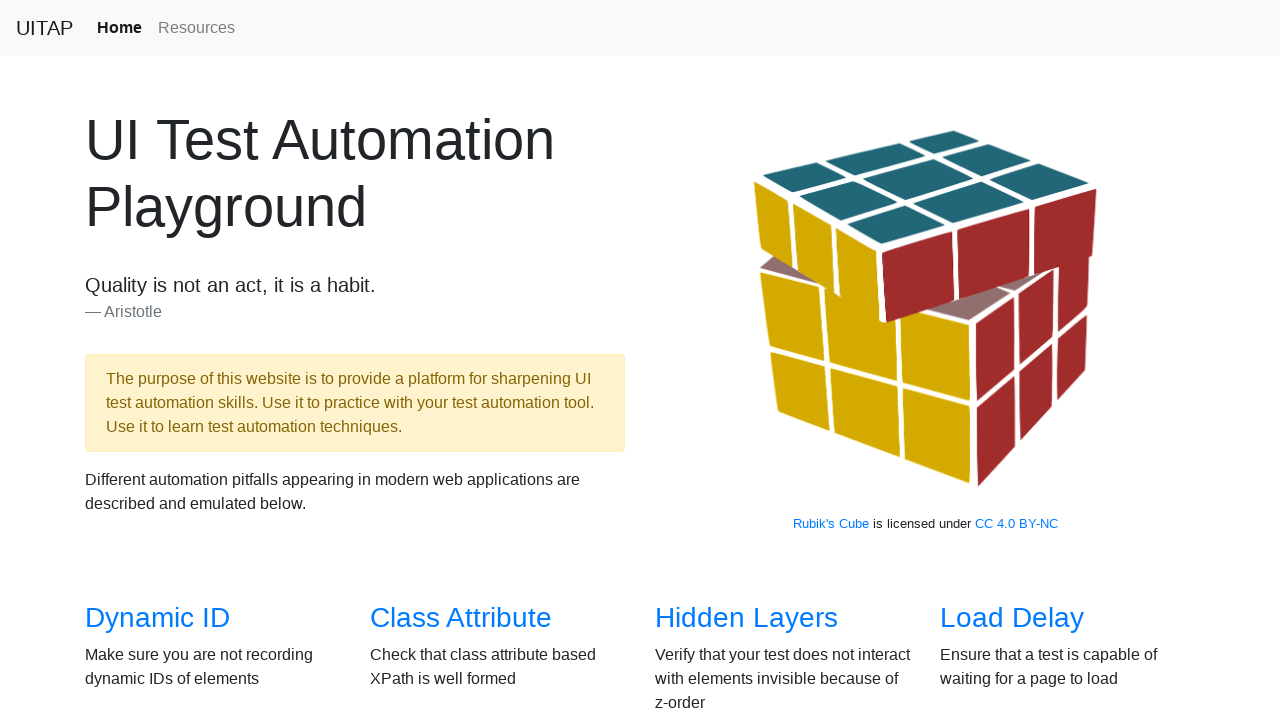

Main page loaded and h1 title verified
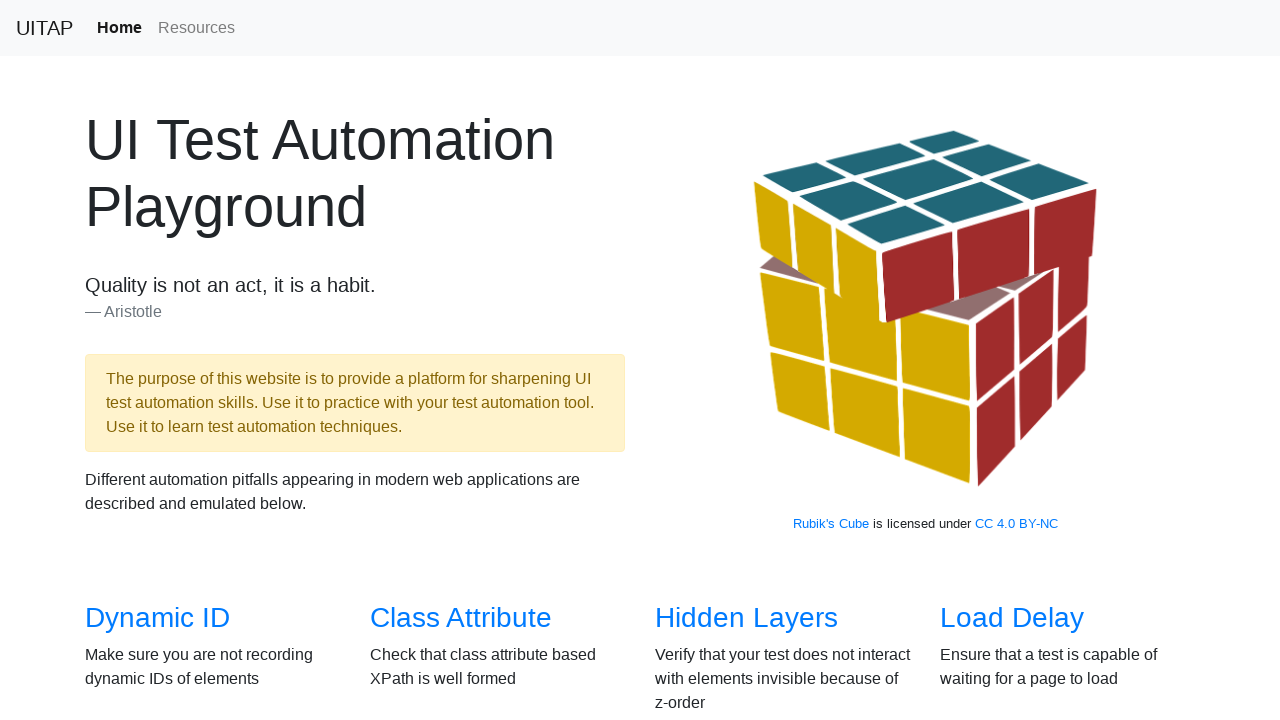

Clicked the 'Click' link to navigate to click test page at (685, 360) on a[href='/click']
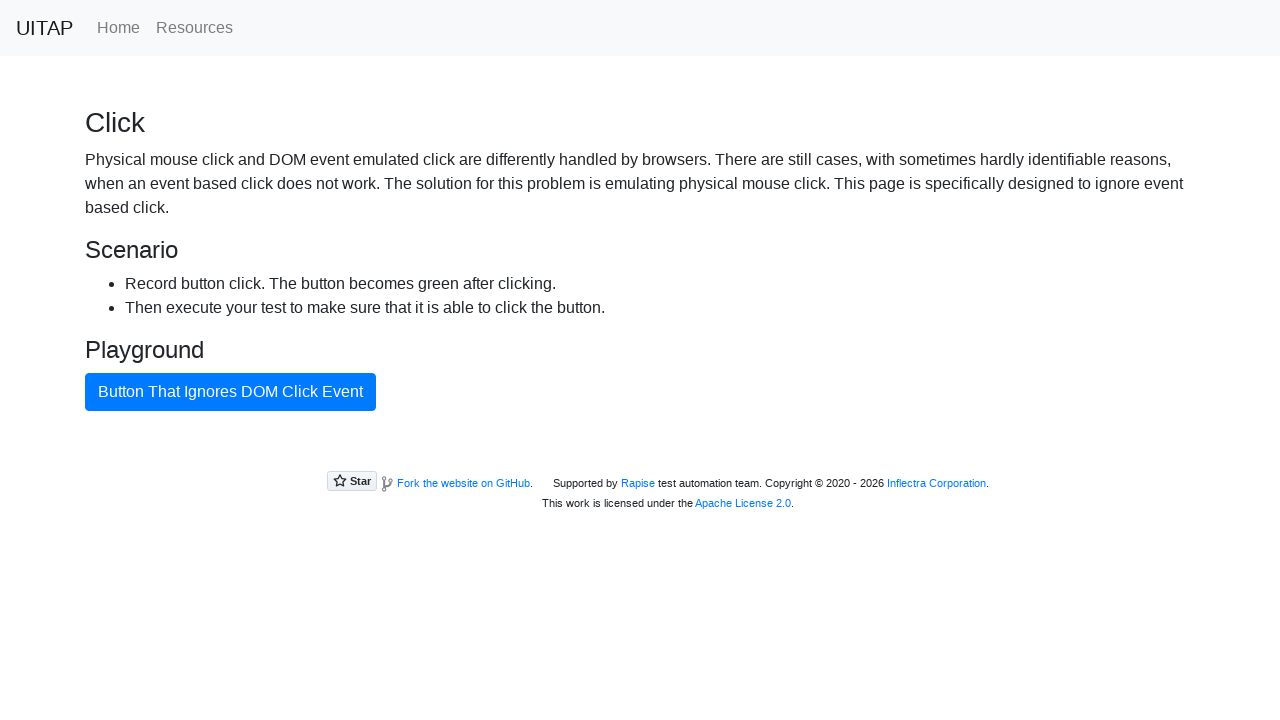

Click test page loaded and h3 title verified
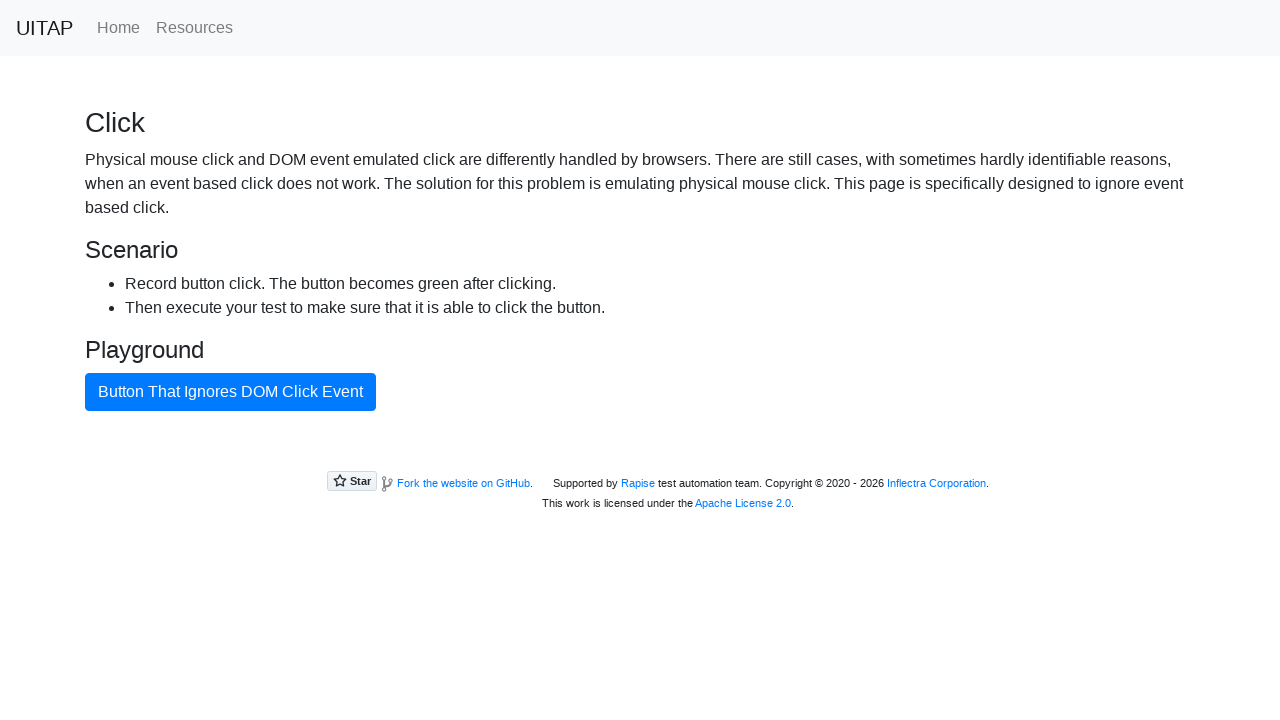

Clicked the blue button to trigger action at (230, 392) on #badButton
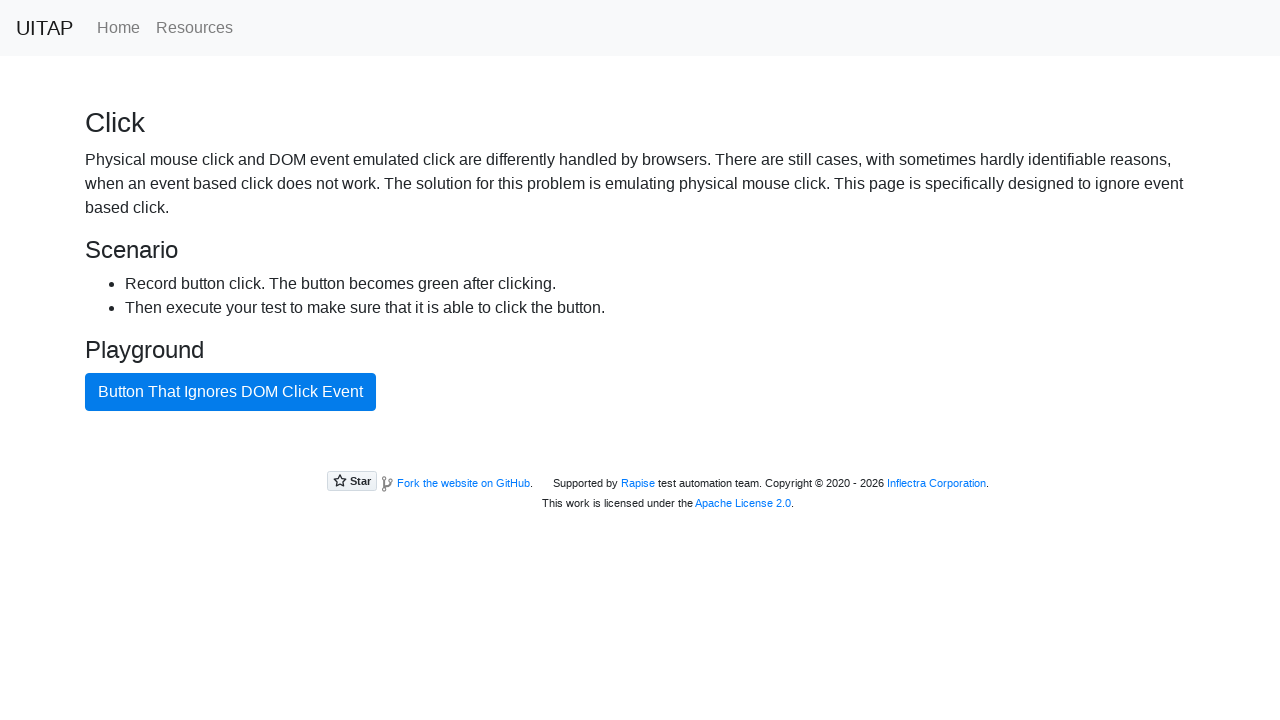

Button changed to green success state
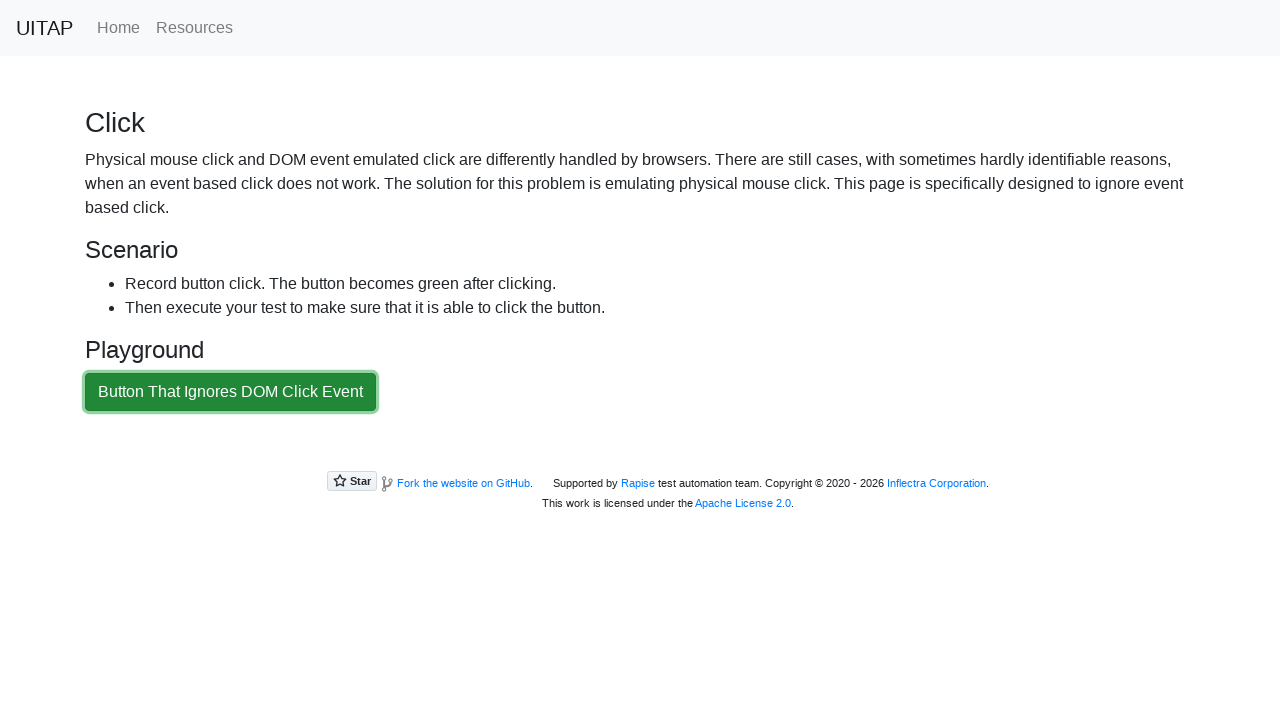

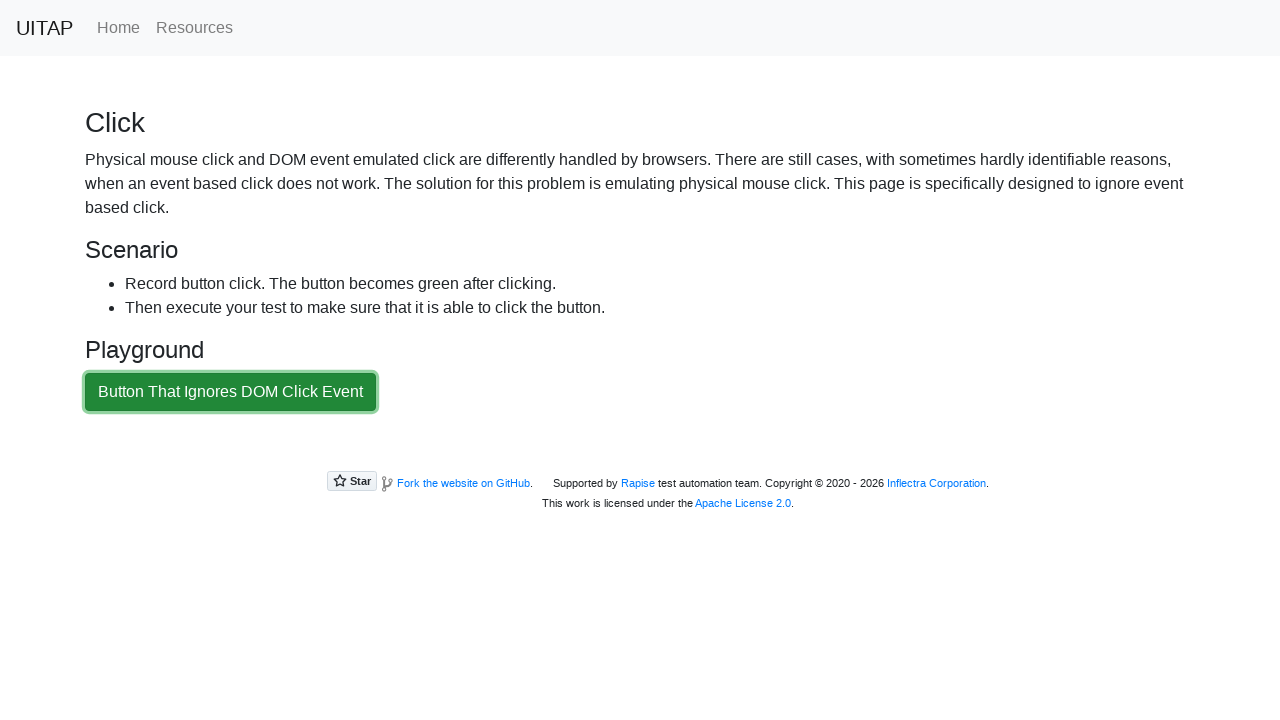